Tests the DeepAI chat interface by entering a text message into the chatbox and clicking the submit button to send it.

Starting URL: https://deepai.org/chat

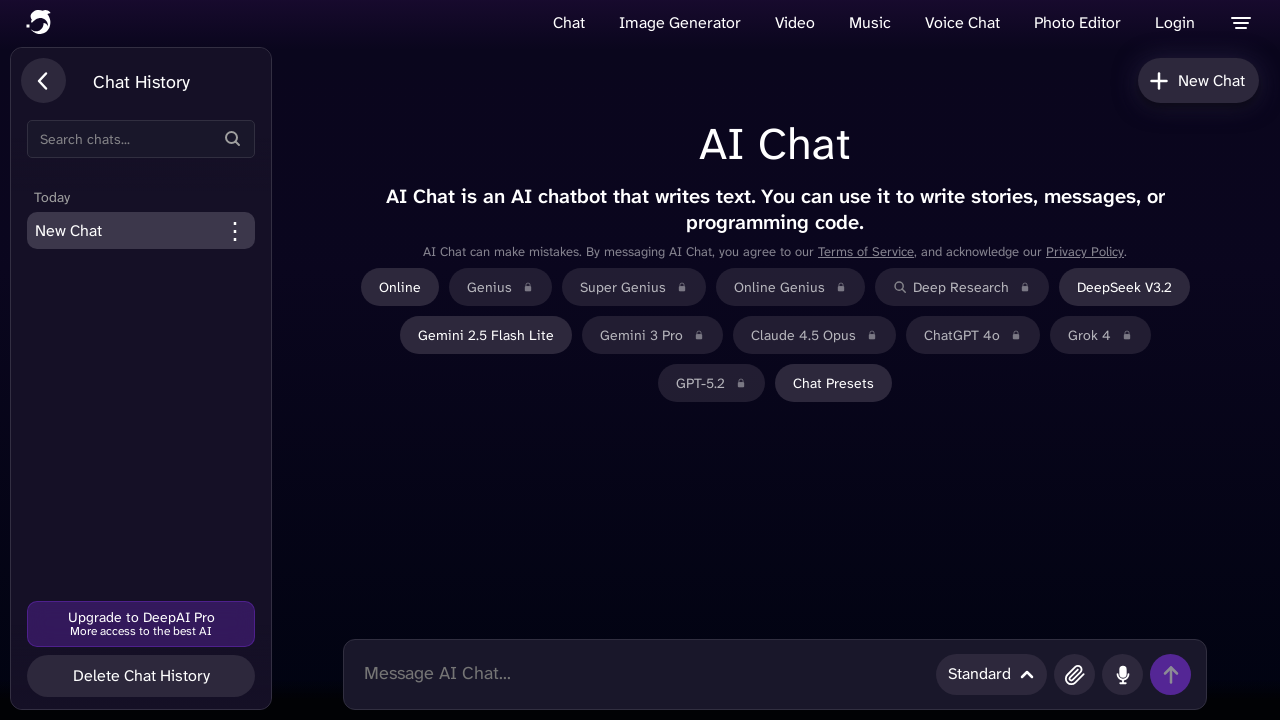

Waited for chatbox to be available
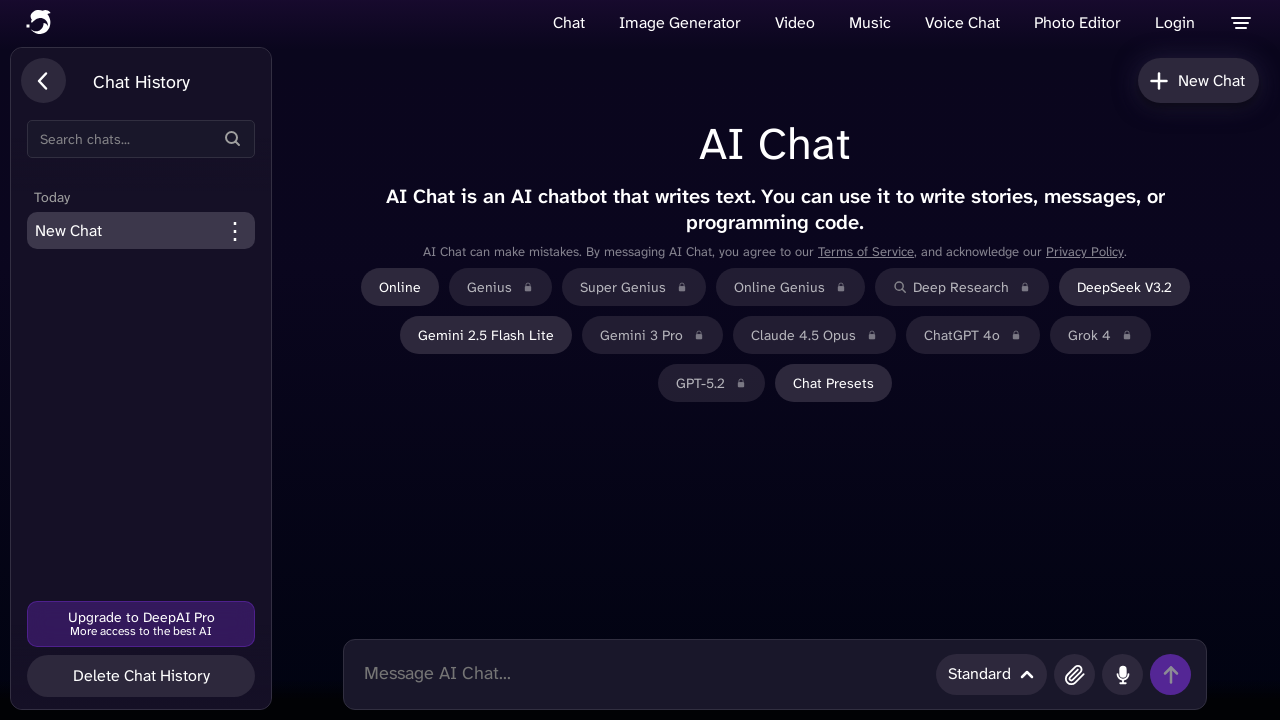

Filled chatbox with test message on .chatbox
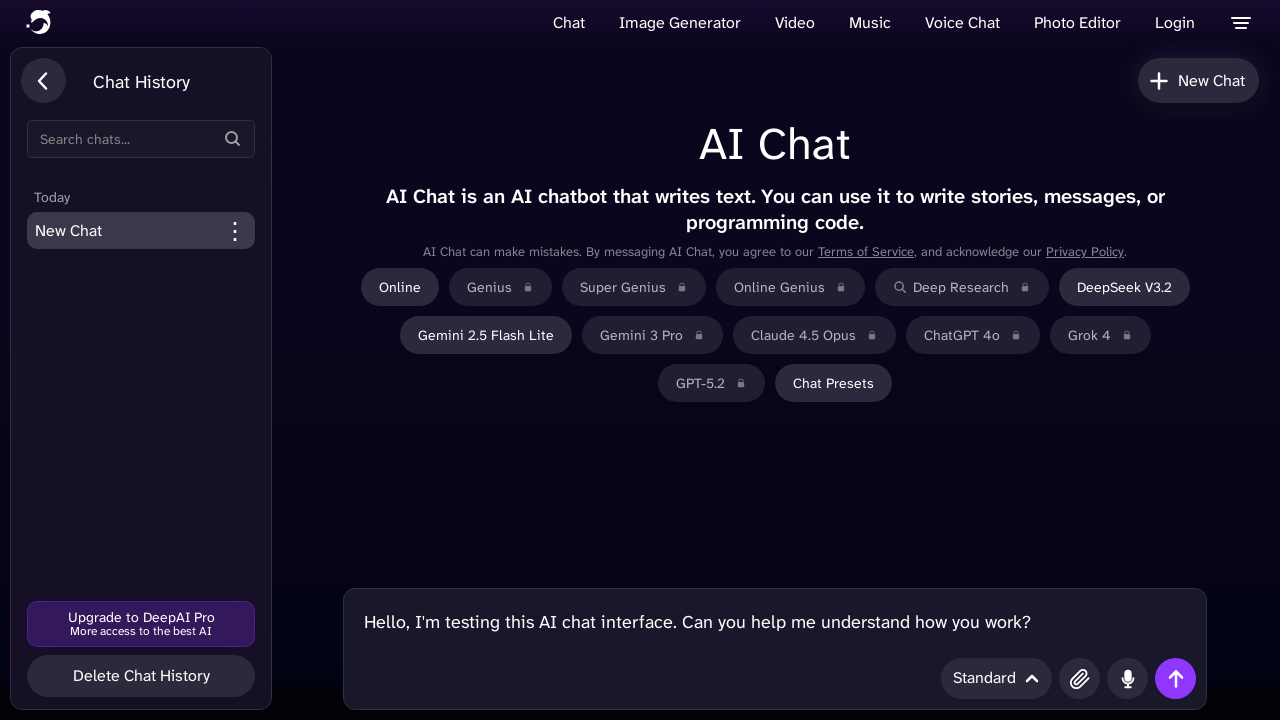

Clicked submit button to send message at (1176, 678) on #chatSubmitButton
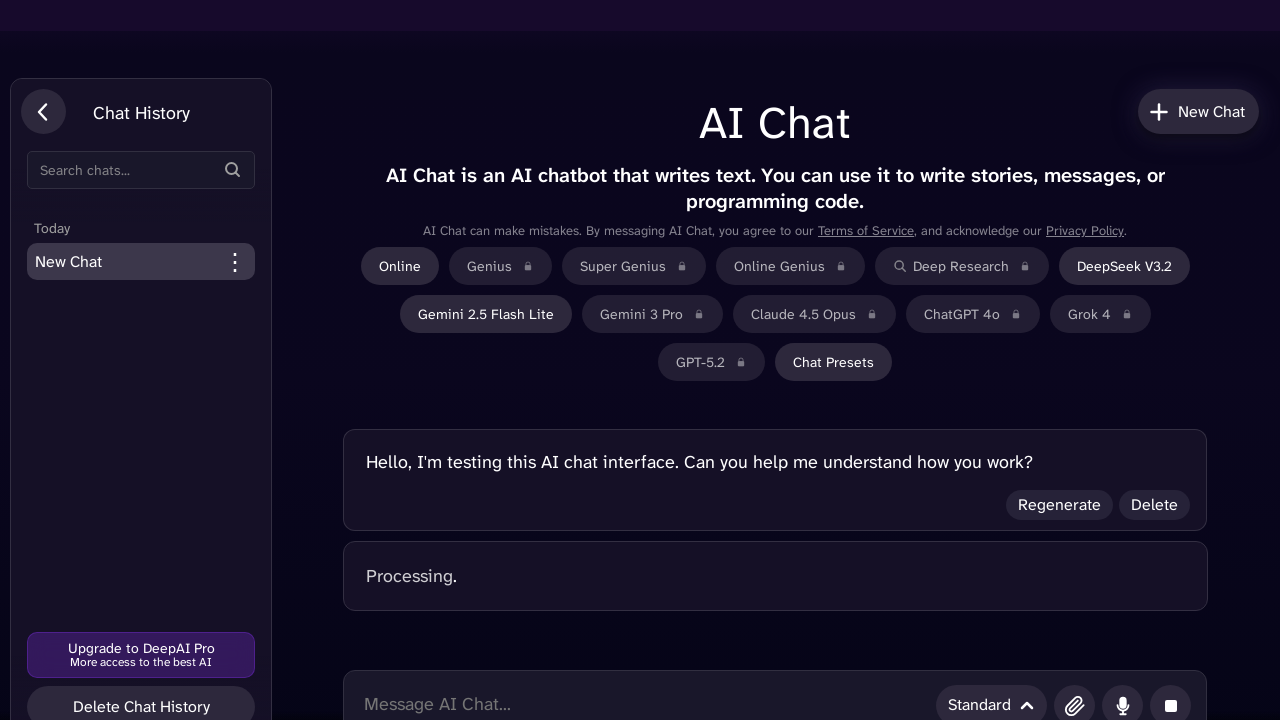

Waited 2 seconds for response to appear
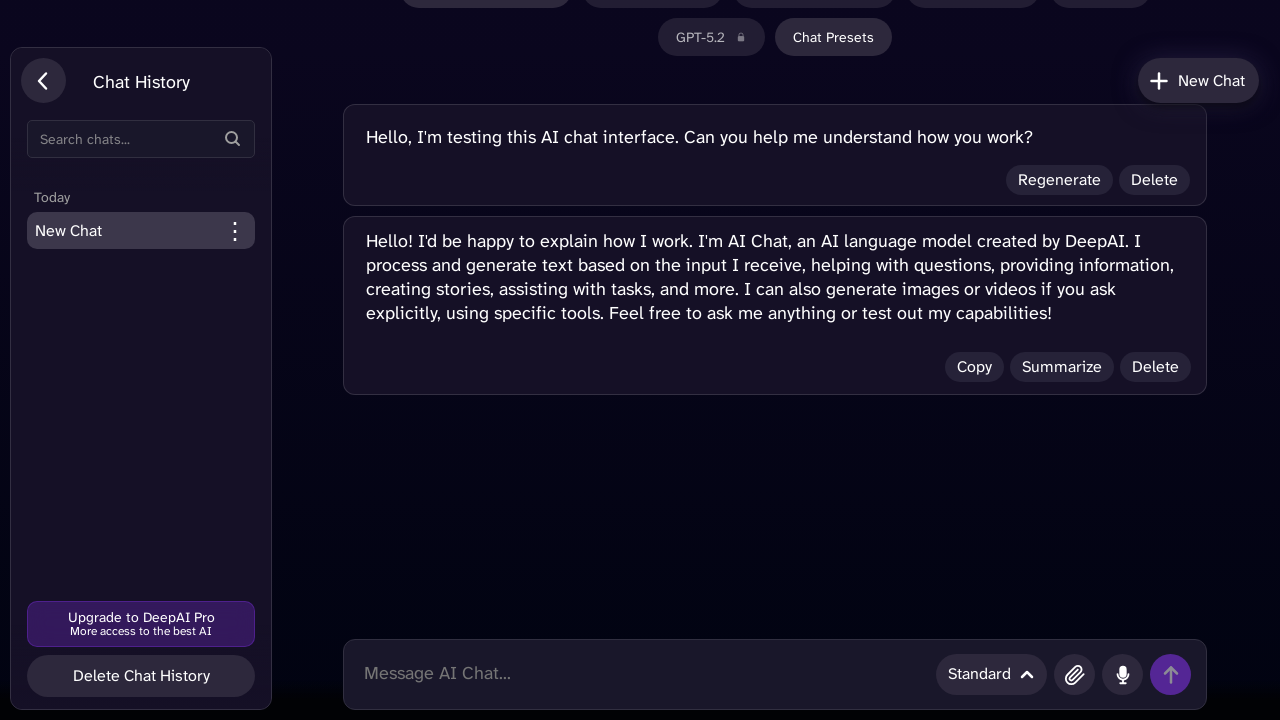

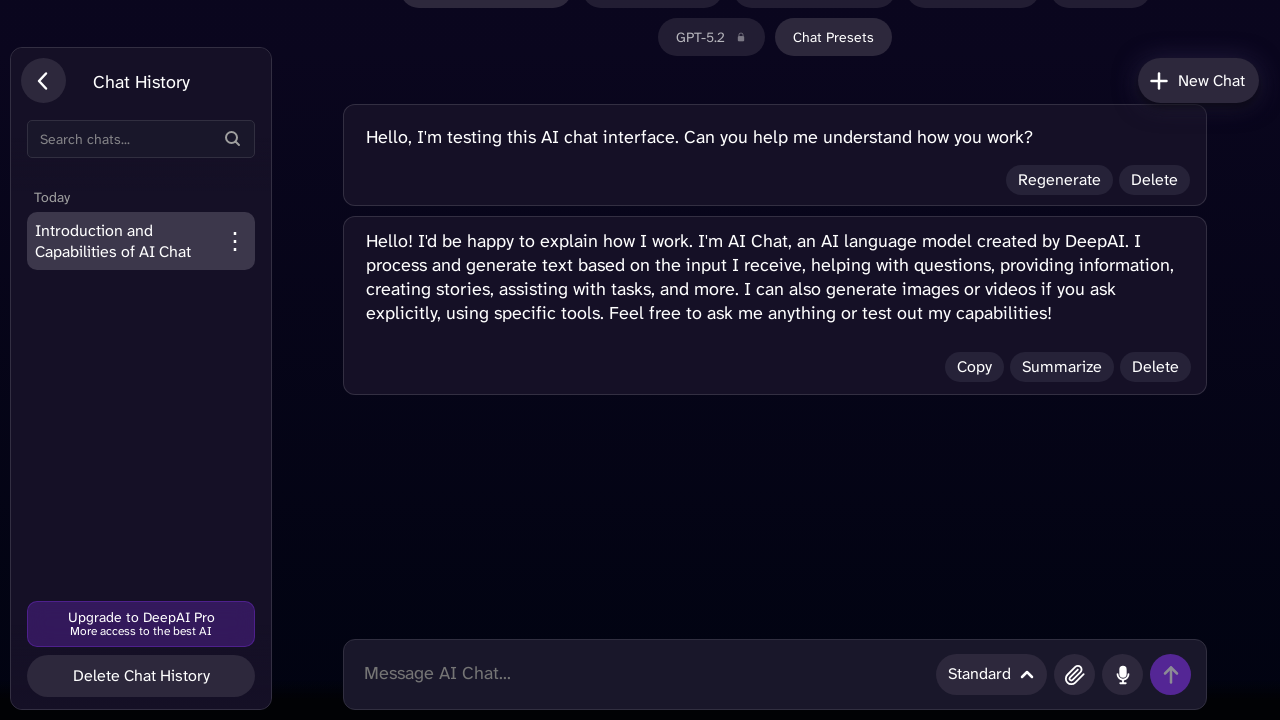